Tests the DemoQA Elements Text Box functionality by navigating to the Elements section, clicking on Text Box, filling out the user form with name, email, and address fields, and verifying the output displays the submitted data.

Starting URL: https://demoqa.com

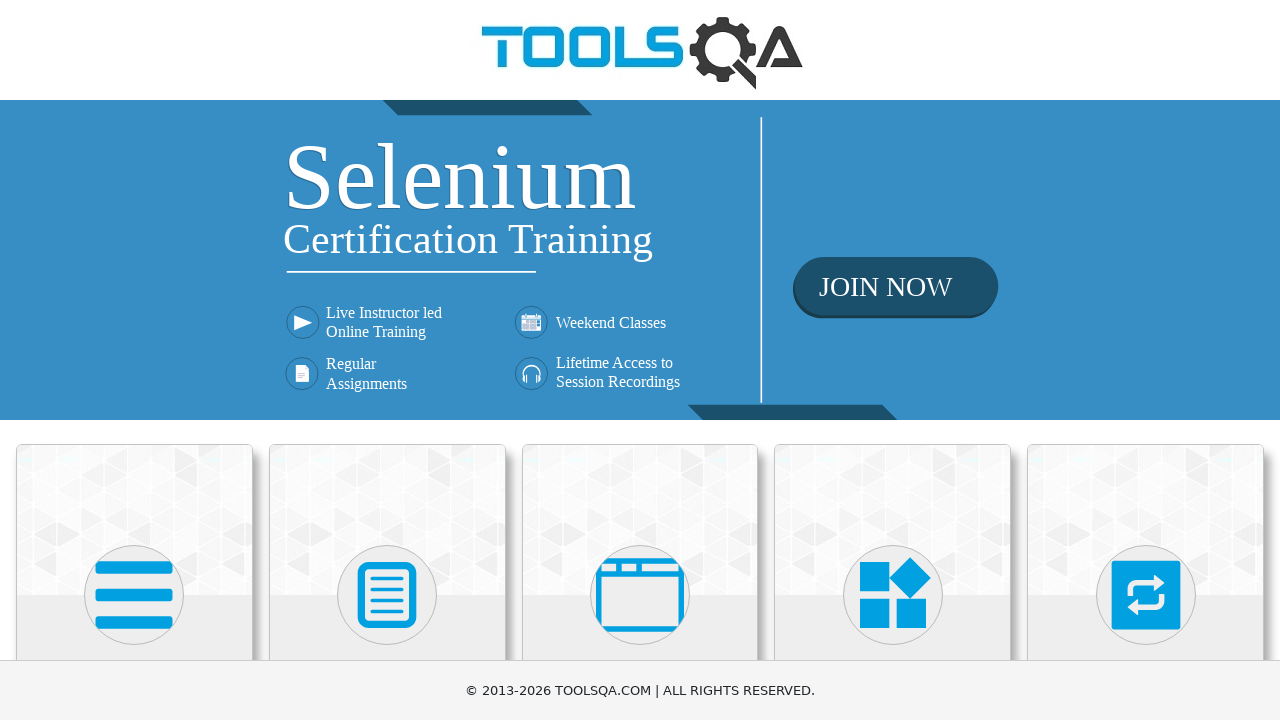

Clicked on Elements section at (134, 360) on xpath=//*[text()='Elements']
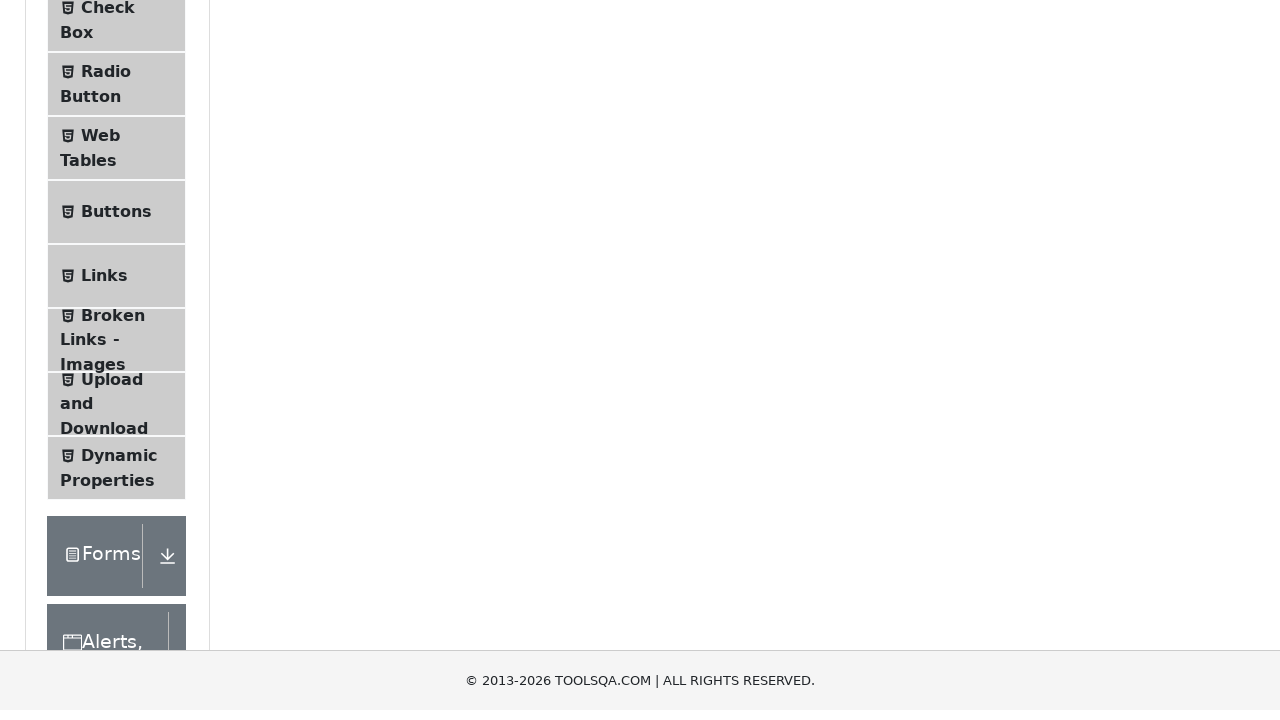

Navigated to Elements page
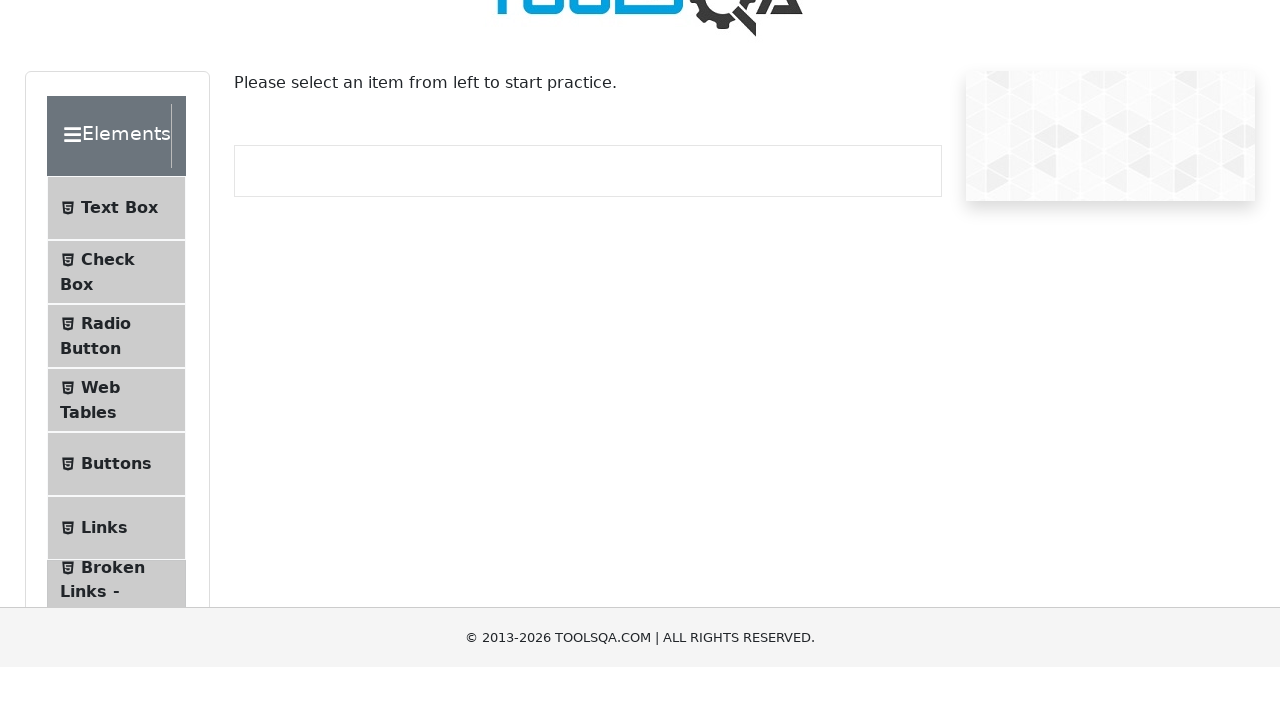

Clicked on Text Box menu item at (116, 261) on #item-0
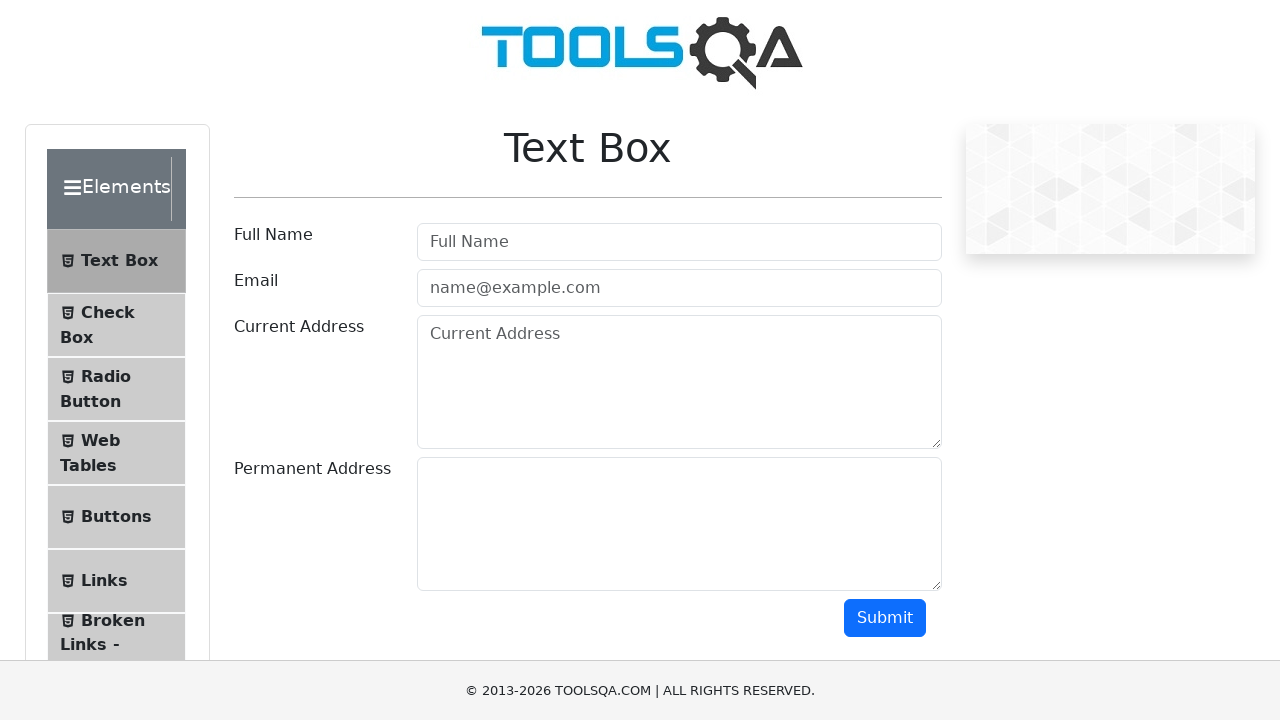

Navigated to Text Box page
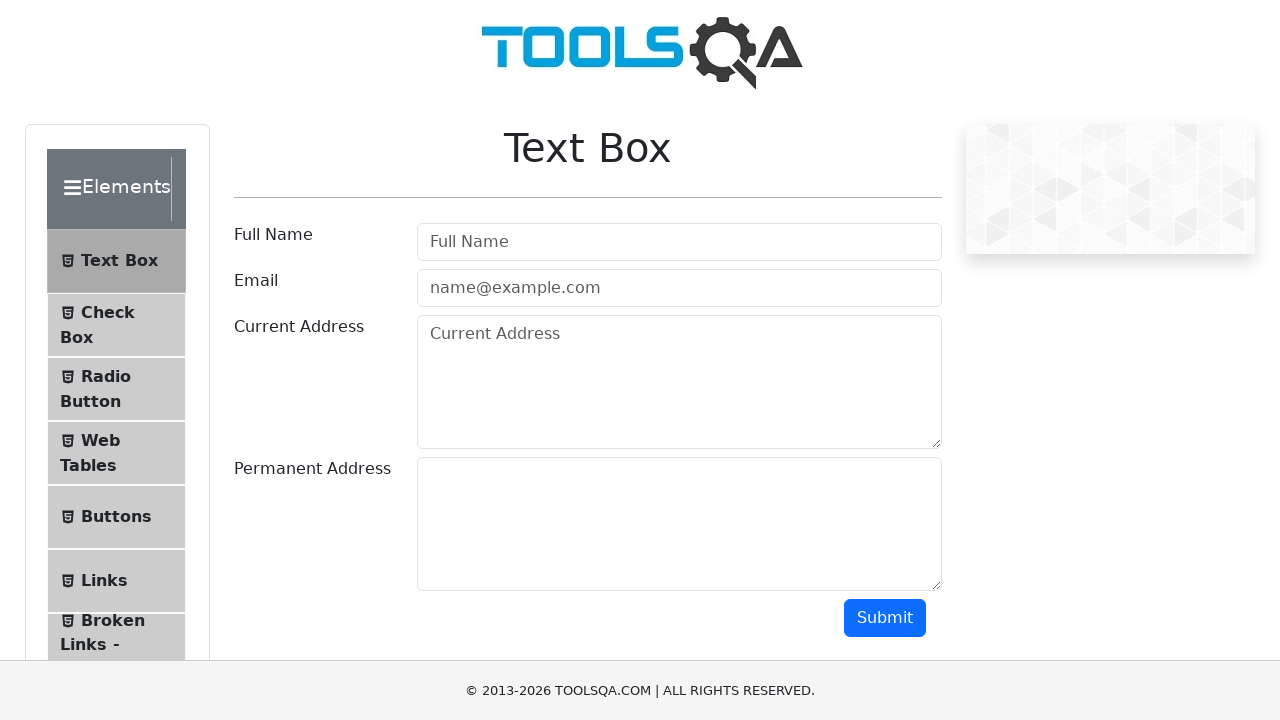

Filled userName field with 'Arthur Demichev' on #userName
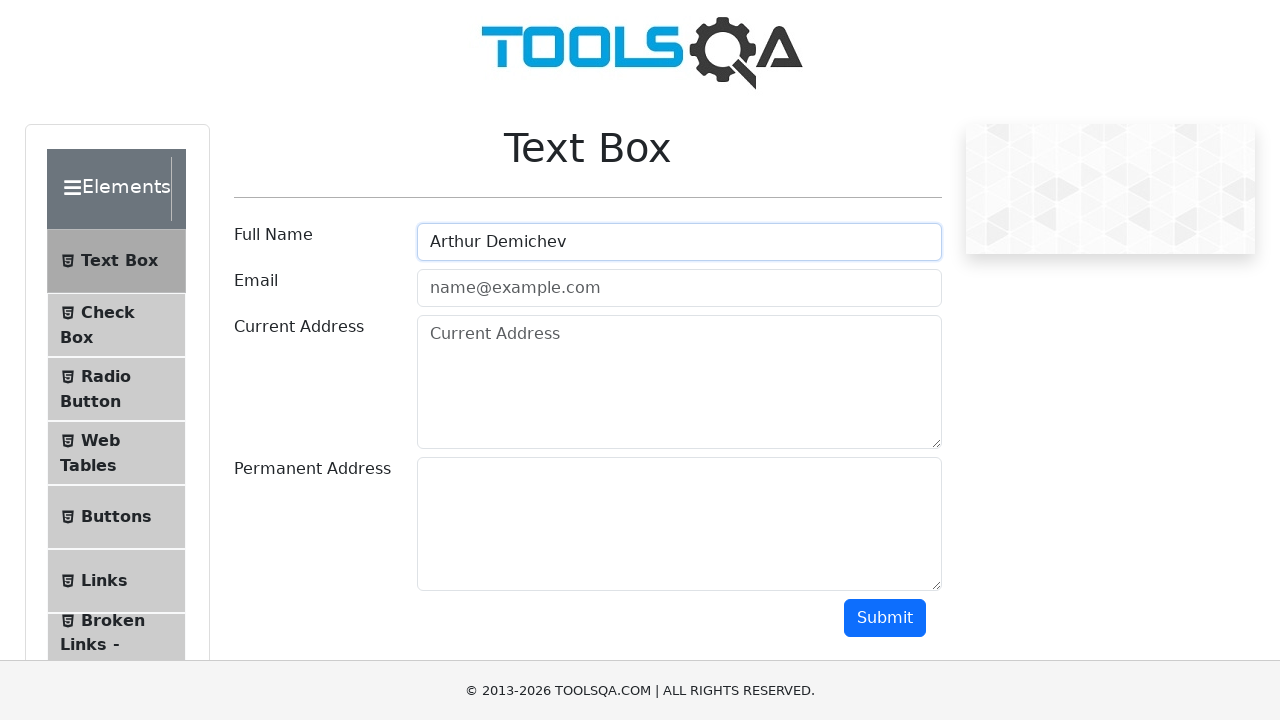

Filled userEmail field with 'arthur.demichev@yahoo.net' on #userEmail
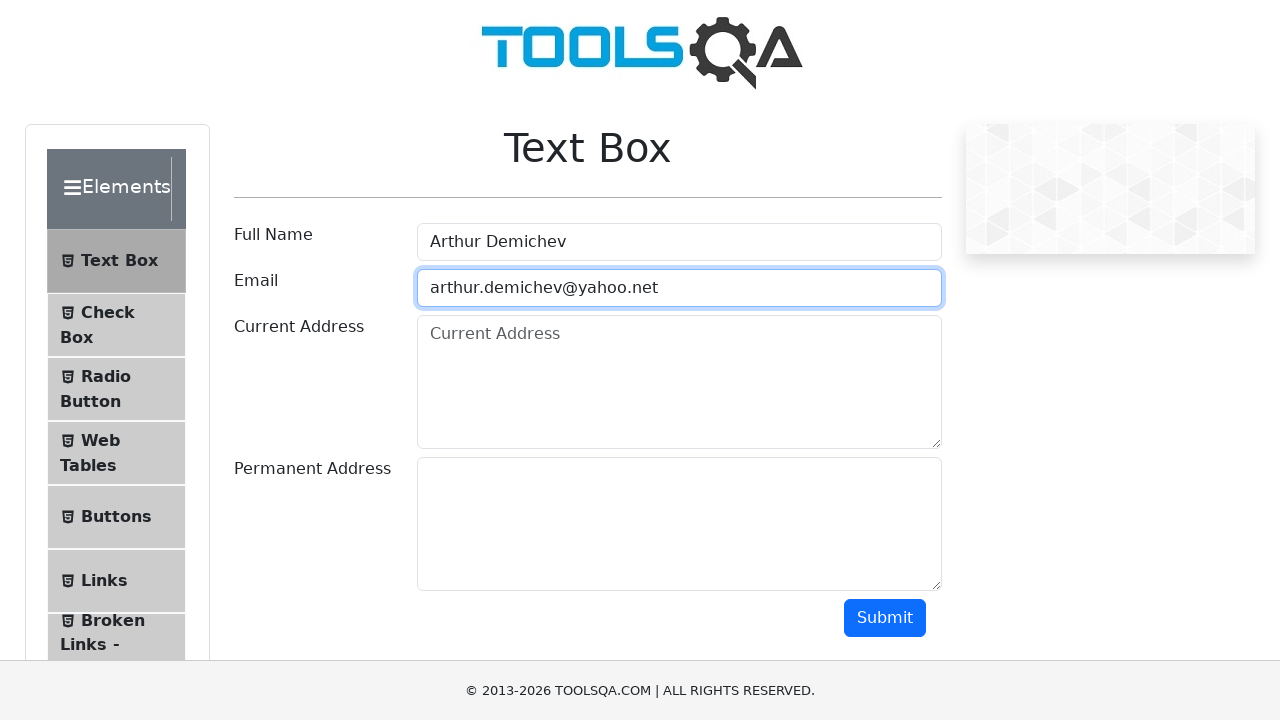

Filled currentAddress field with 'Cracow, Poland' on #currentAddress
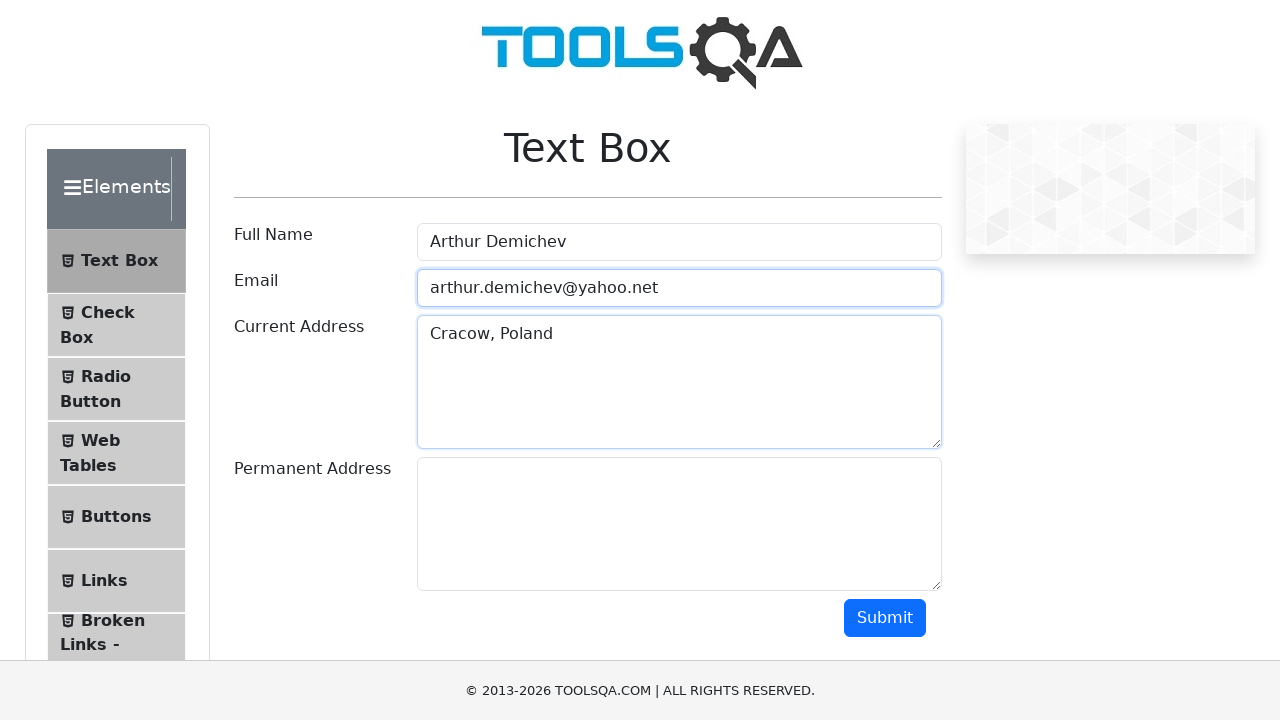

Filled permanentAddress field with 'Cracow, Poland' on #permanentAddress
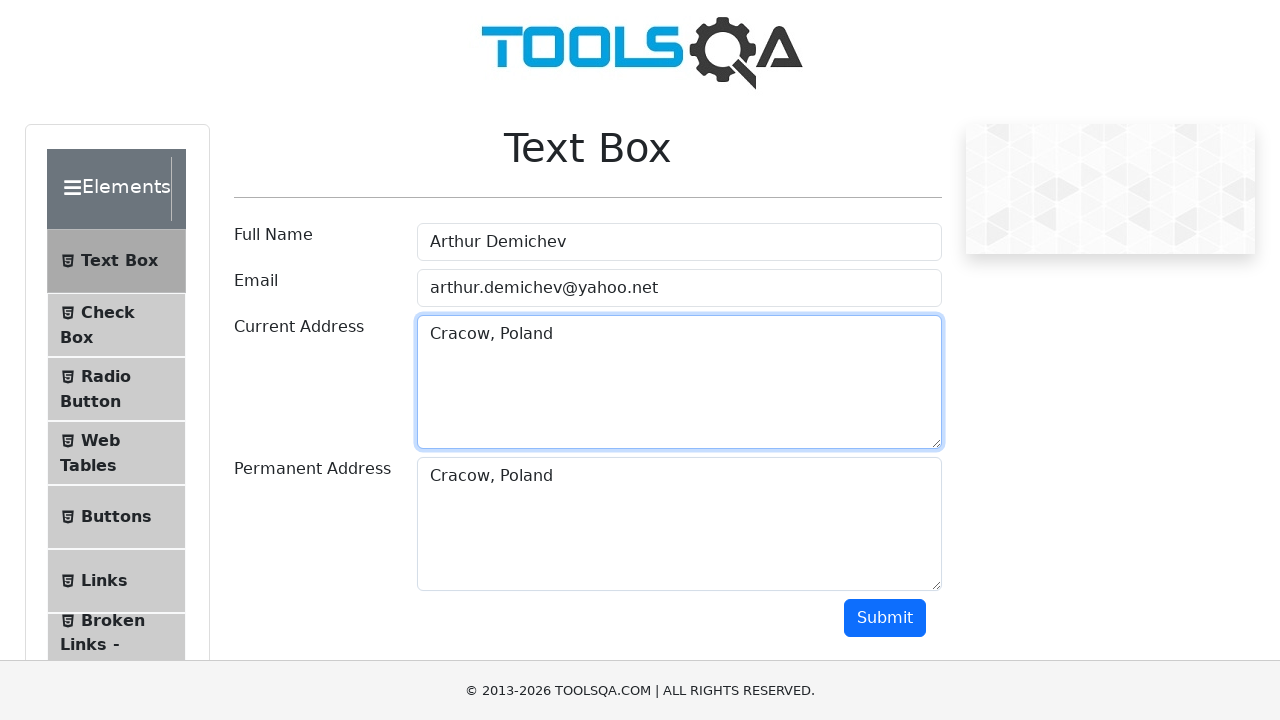

Clicked submit button to submit the form at (885, 618) on #submit
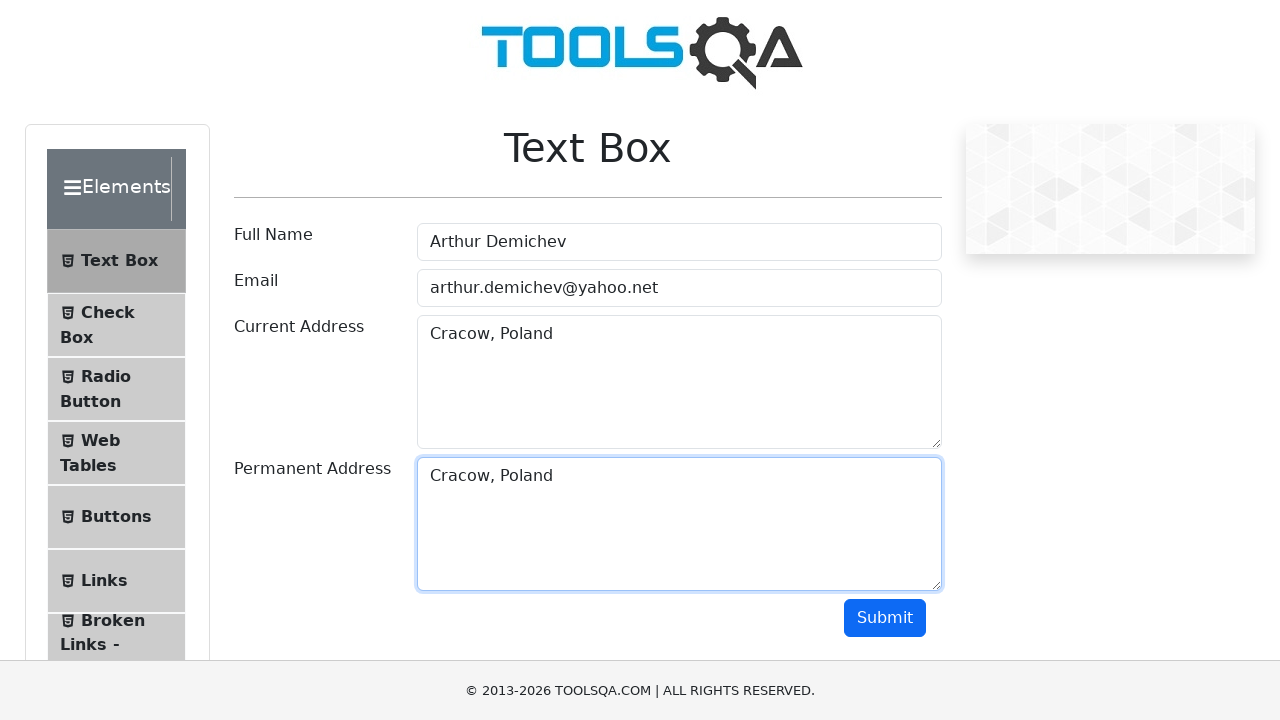

Output section appeared with submitted data
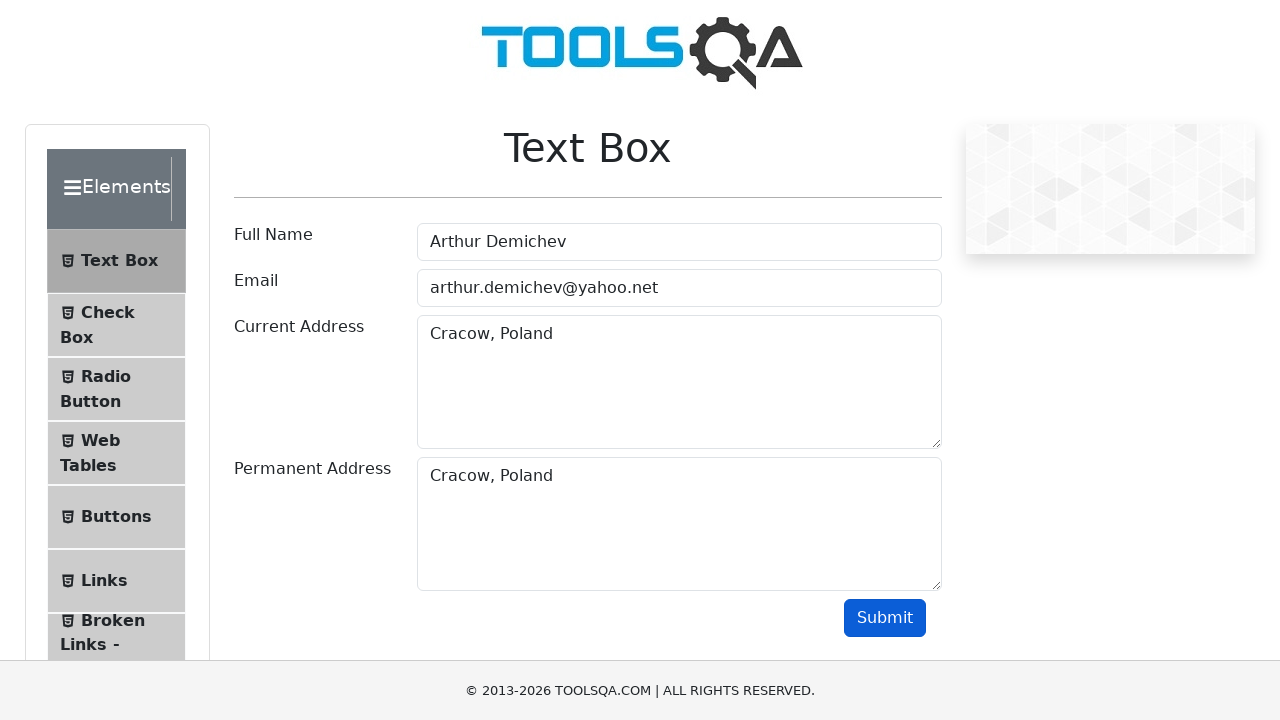

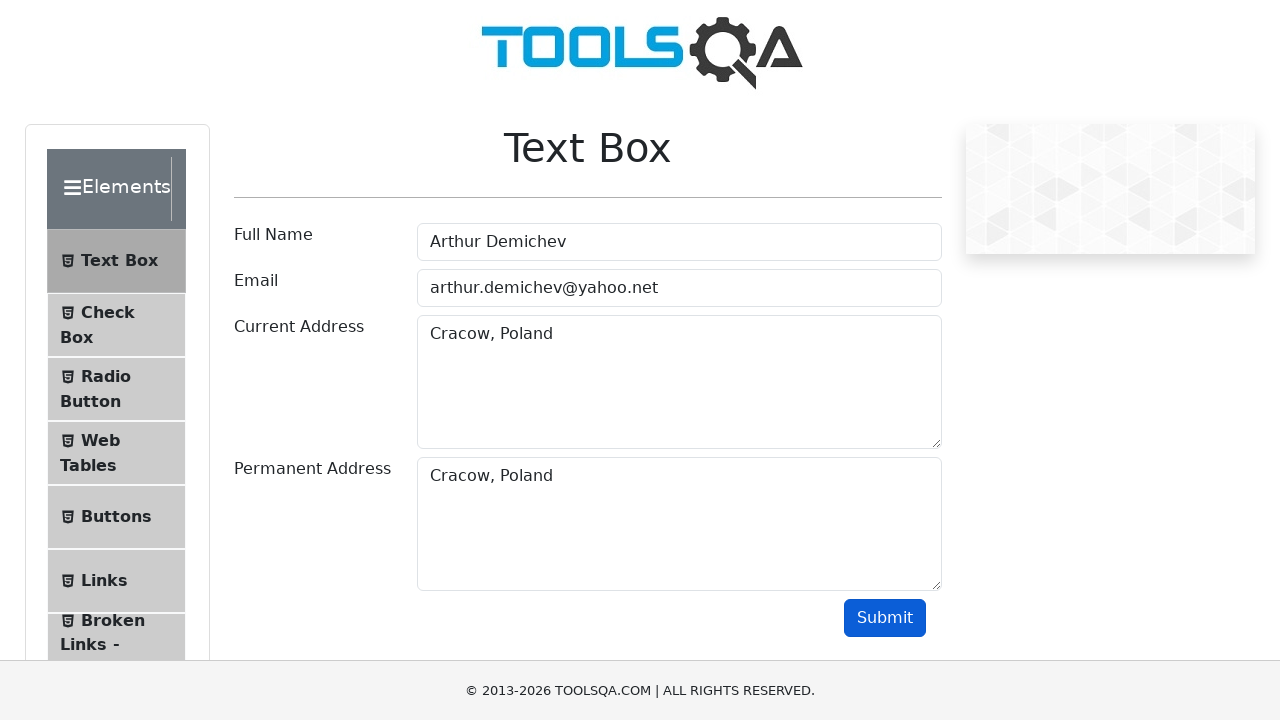